Tests the Back to home link navigation at the bottom of the shop page

Starting URL: https://monsur26.github.io/mypage/shop

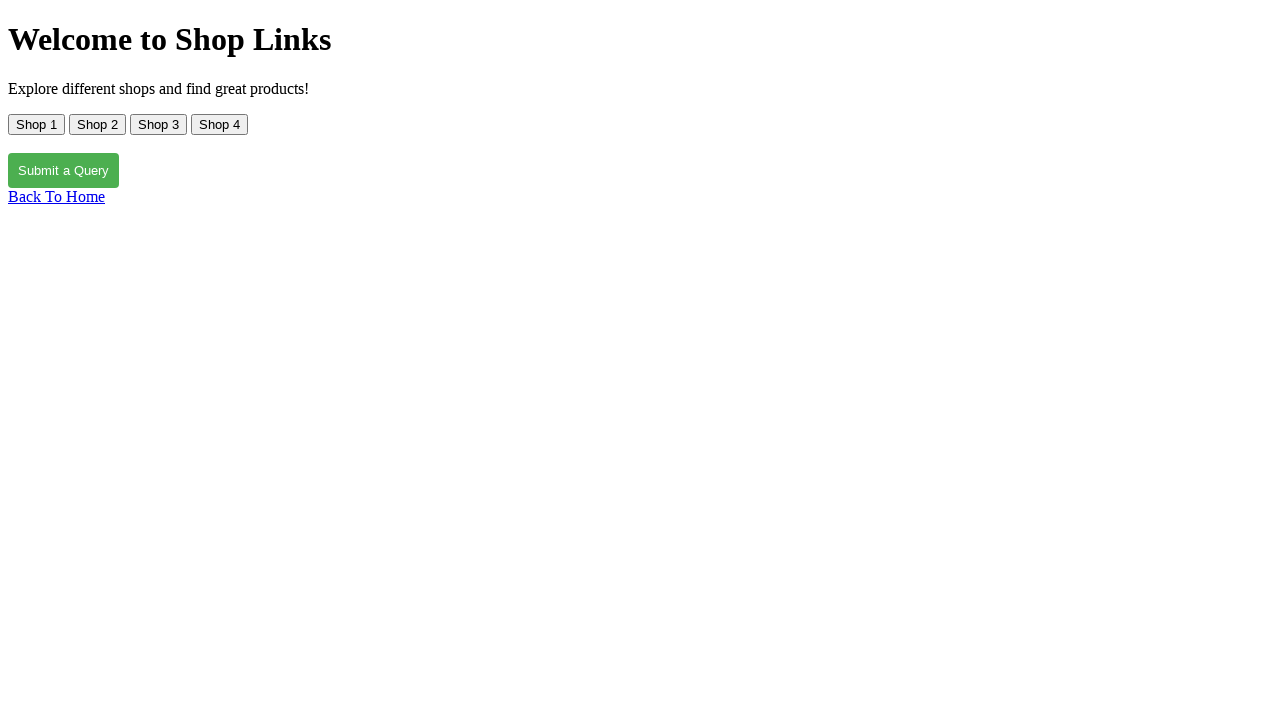

Clicked on 'Back to home' link at the bottom of the shop page at (56, 196) on text=Back to home
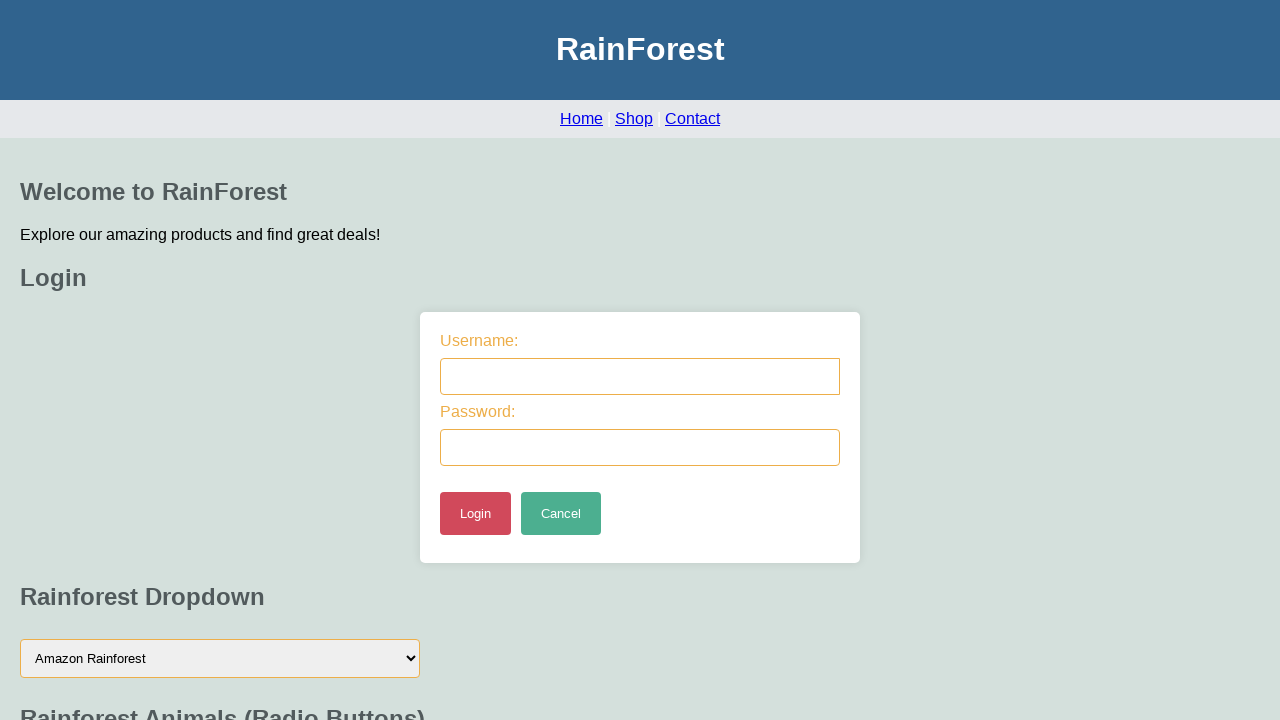

Page navigation completed after clicking Back to home link
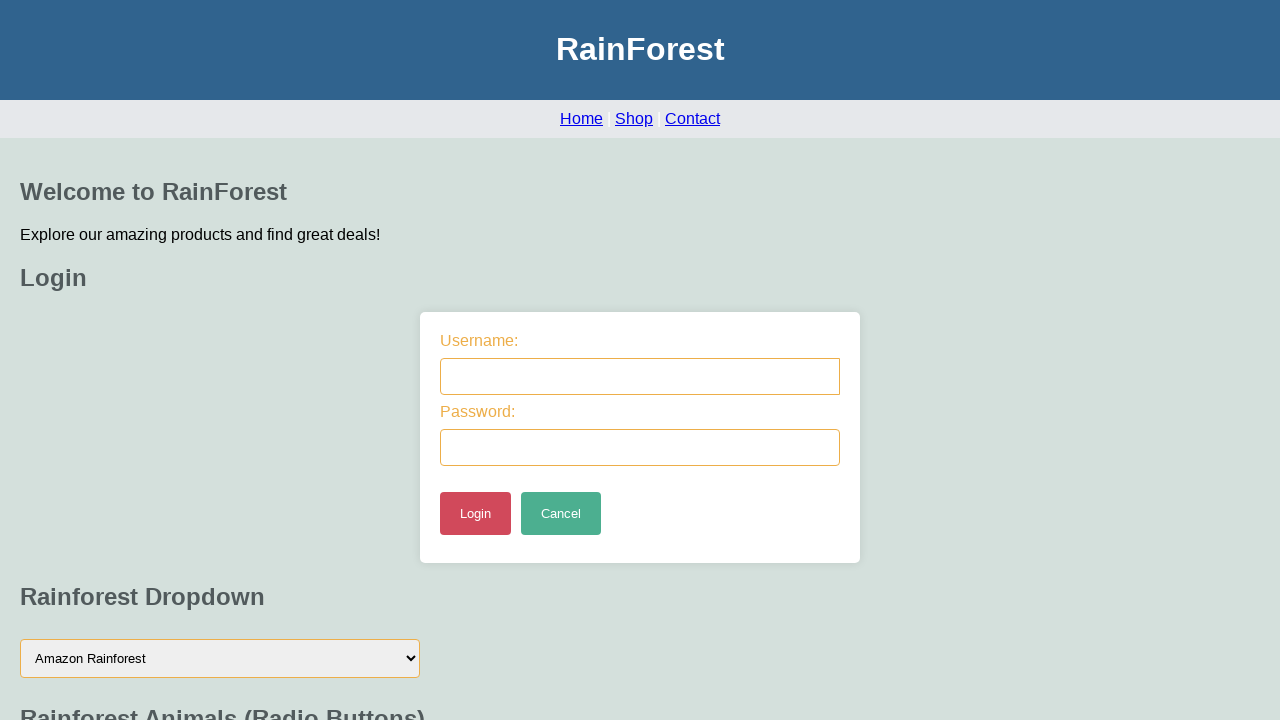

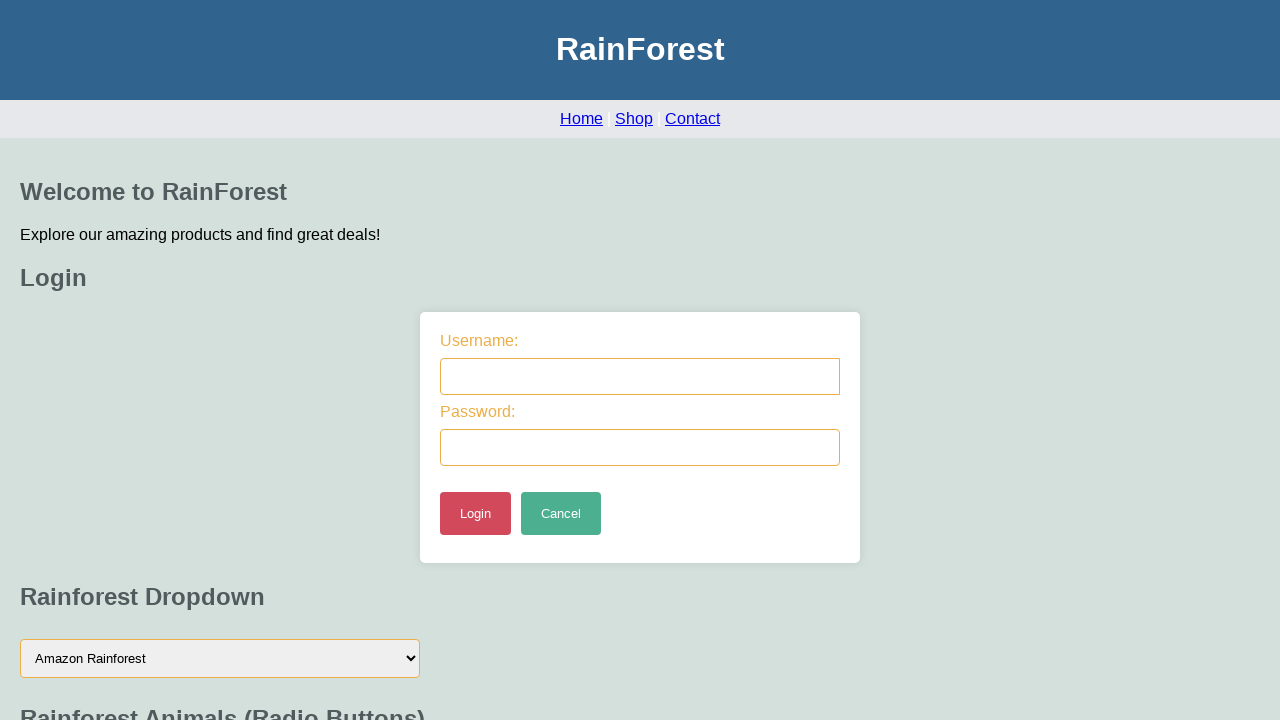